Tests the add-to-cart functionality on a practice e-commerce site by finding specific products (Cucumber, Tomato, Brinjal) from the product list and clicking their "Add to Cart" buttons.

Starting URL: https://rahulshettyacademy.com/seleniumPractise/#/

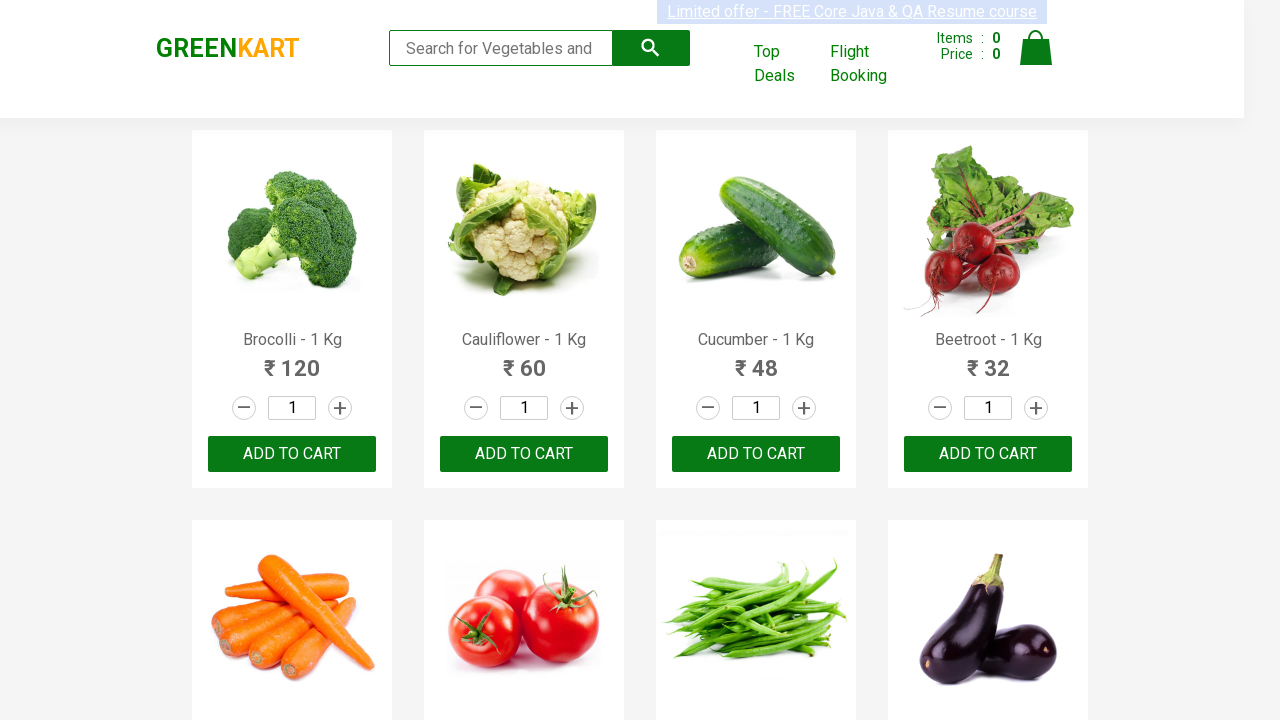

Waited for product list to load
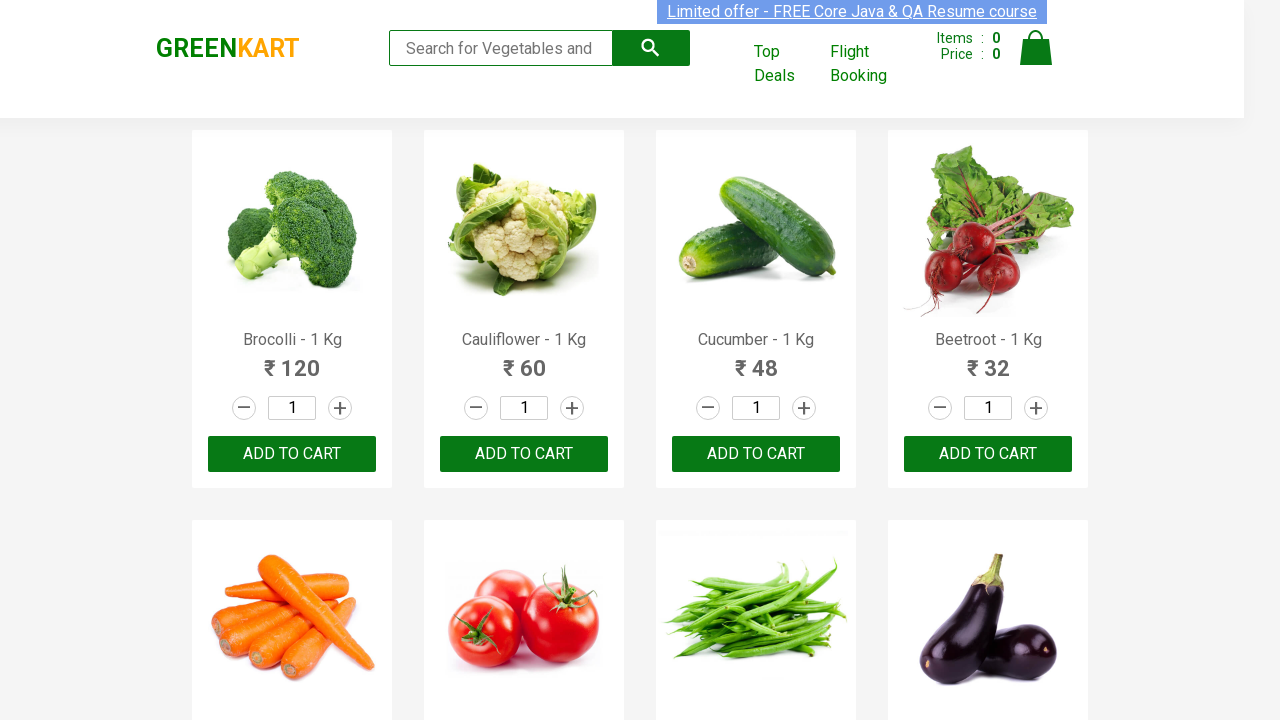

Retrieved all product elements from the page
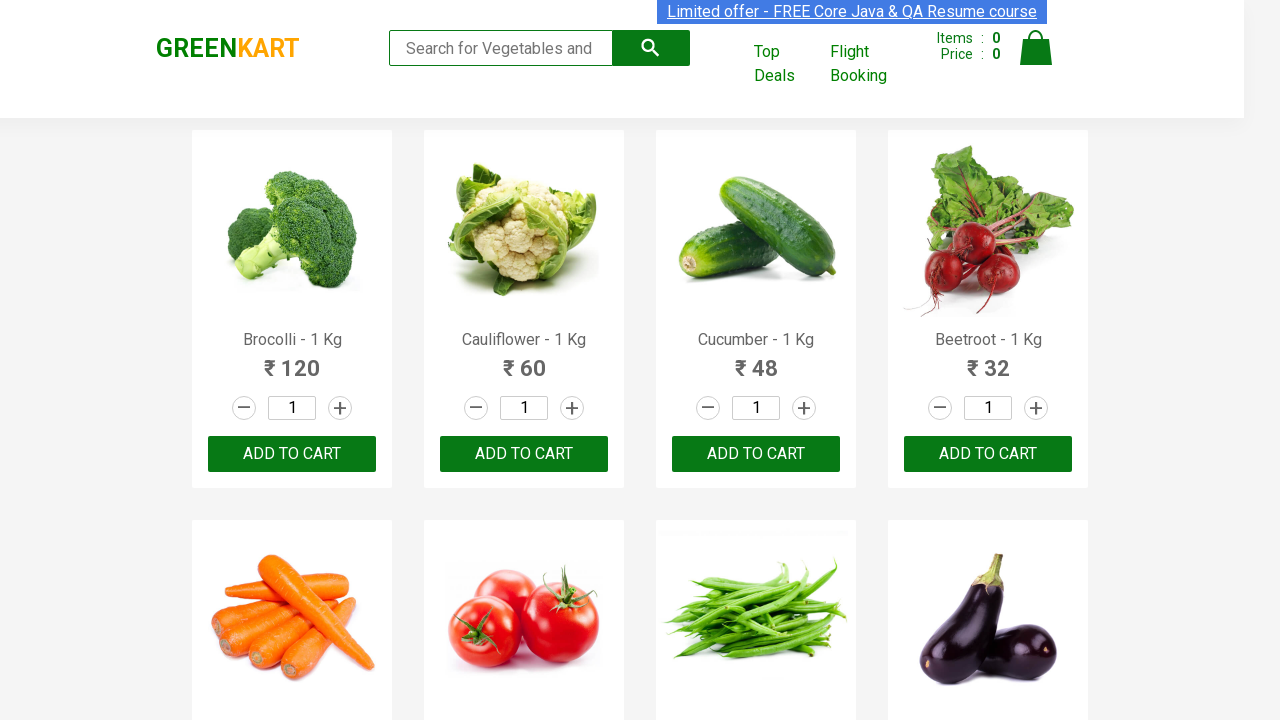

Added 'Cucumber' to cart at (756, 454) on xpath=//div[@class='products']/div >> nth=2 >> button
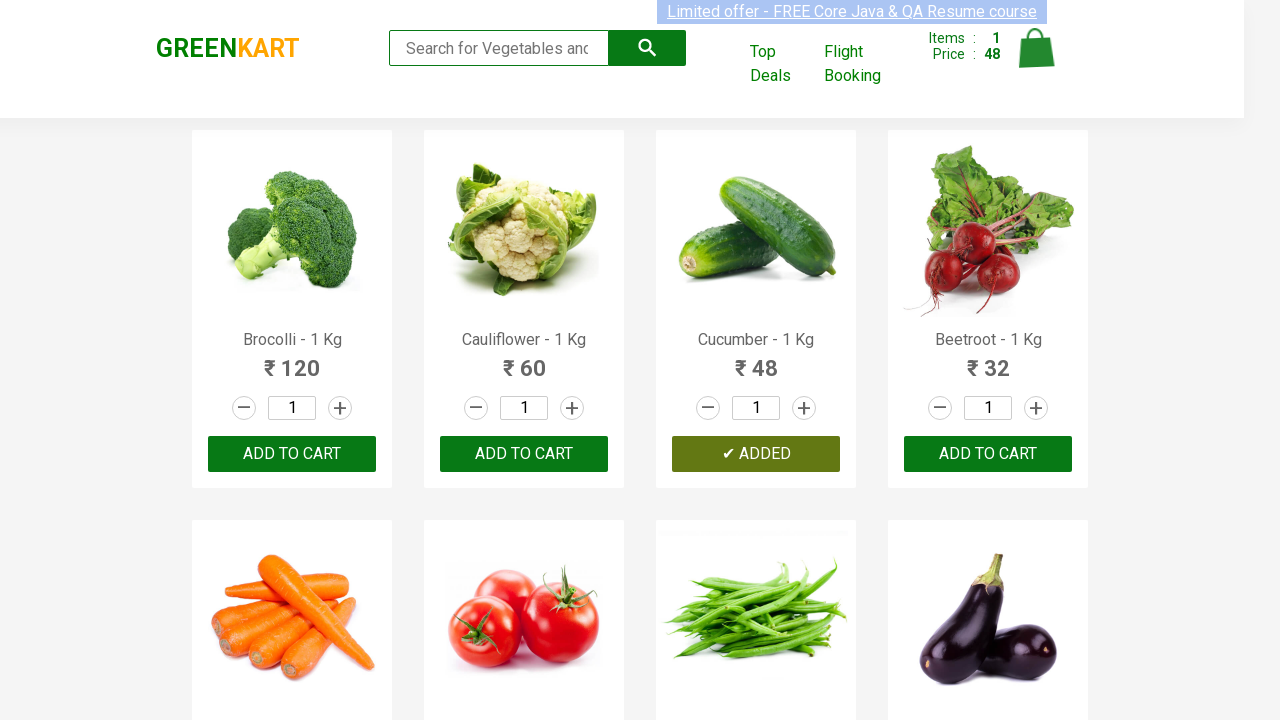

Added 'Tomato' to cart at (524, 360) on xpath=//div[@class='products']/div >> nth=5 >> button
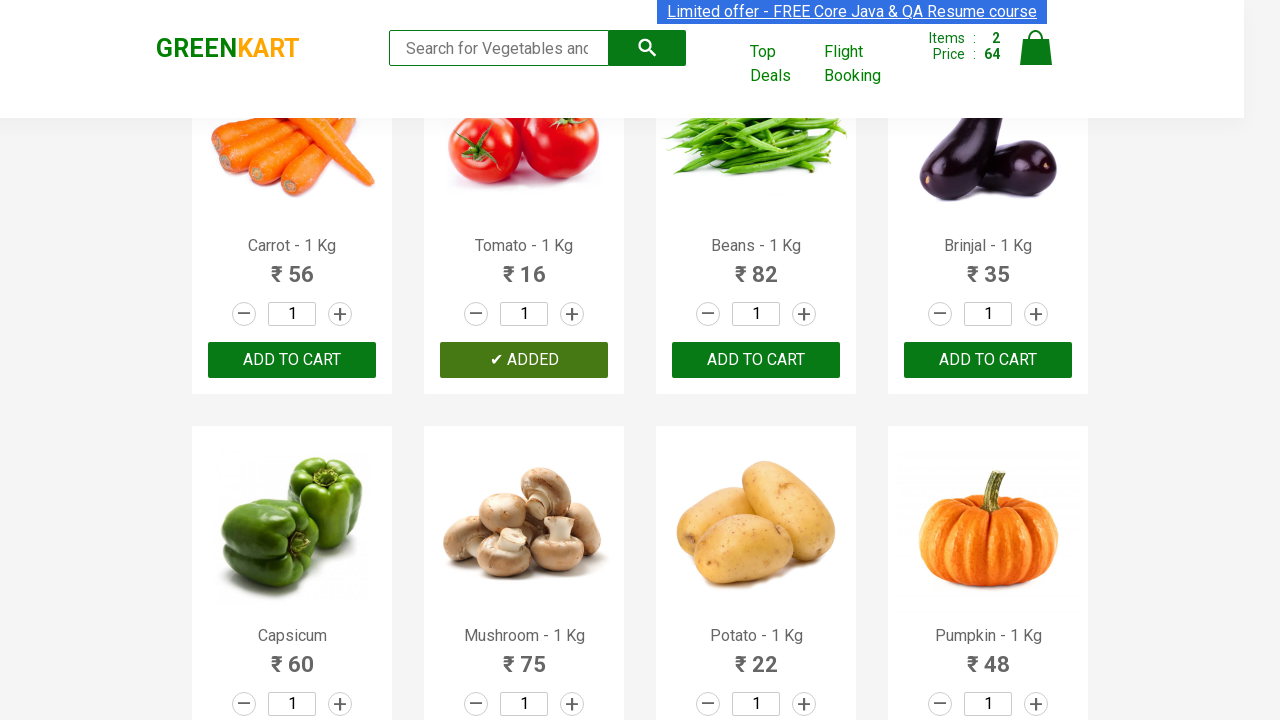

Added 'Brinjal' to cart at (988, 360) on xpath=//div[@class='products']/div >> nth=7 >> button
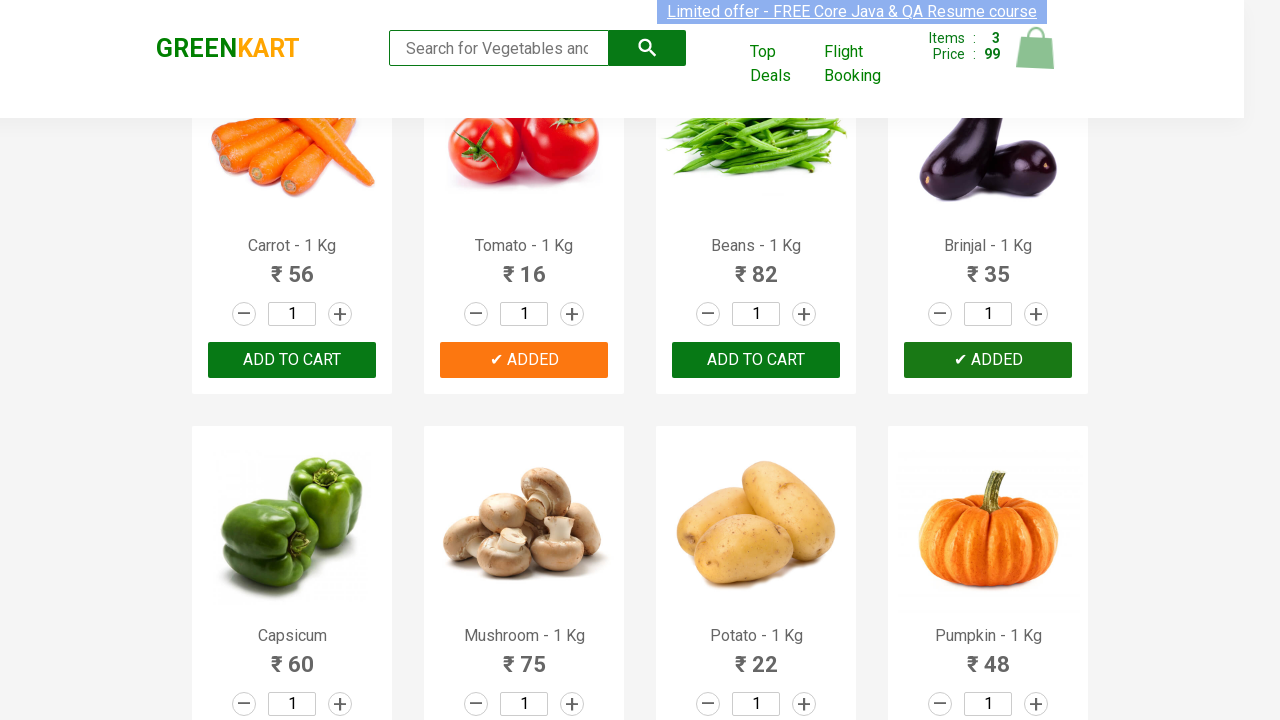

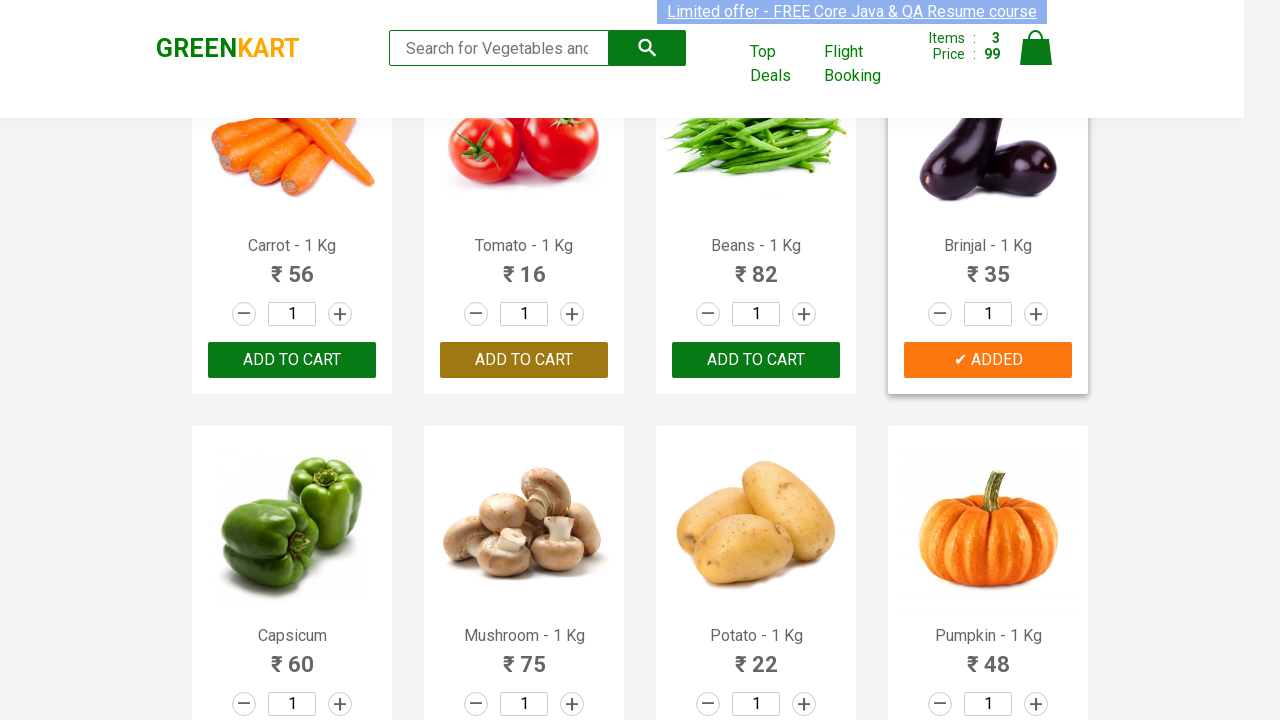